Tests the super calculator by adding 1 and 2, then verifying the result equals 3

Starting URL: http://juliemr.github.io/protractor-demo/

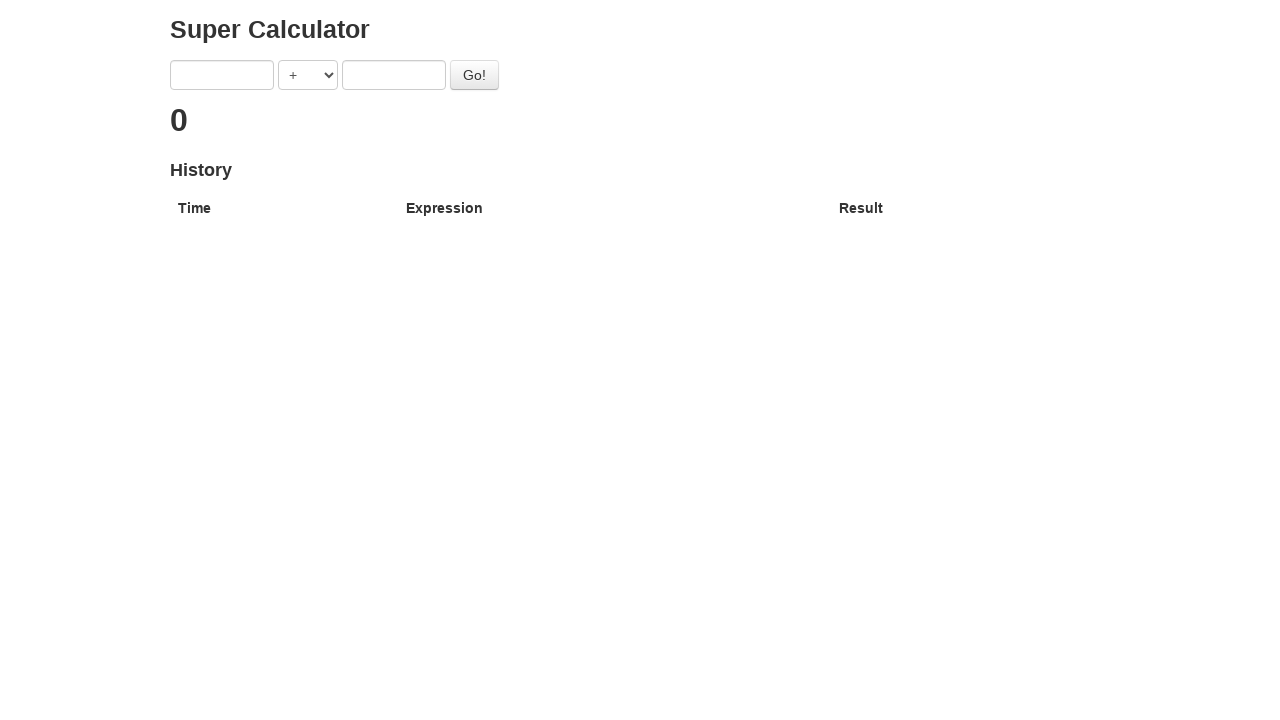

Filled first operand with '1' on input[ng-model='first']
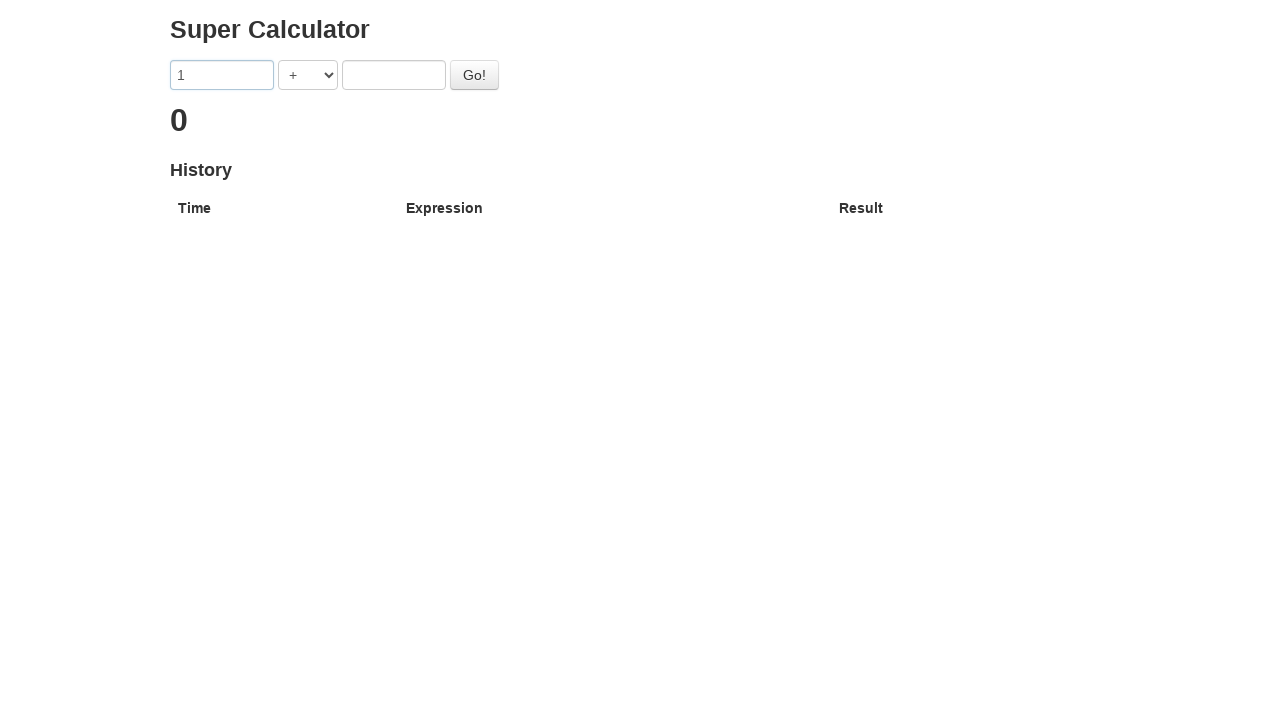

Selected addition operator '+' on select[ng-model='operator']
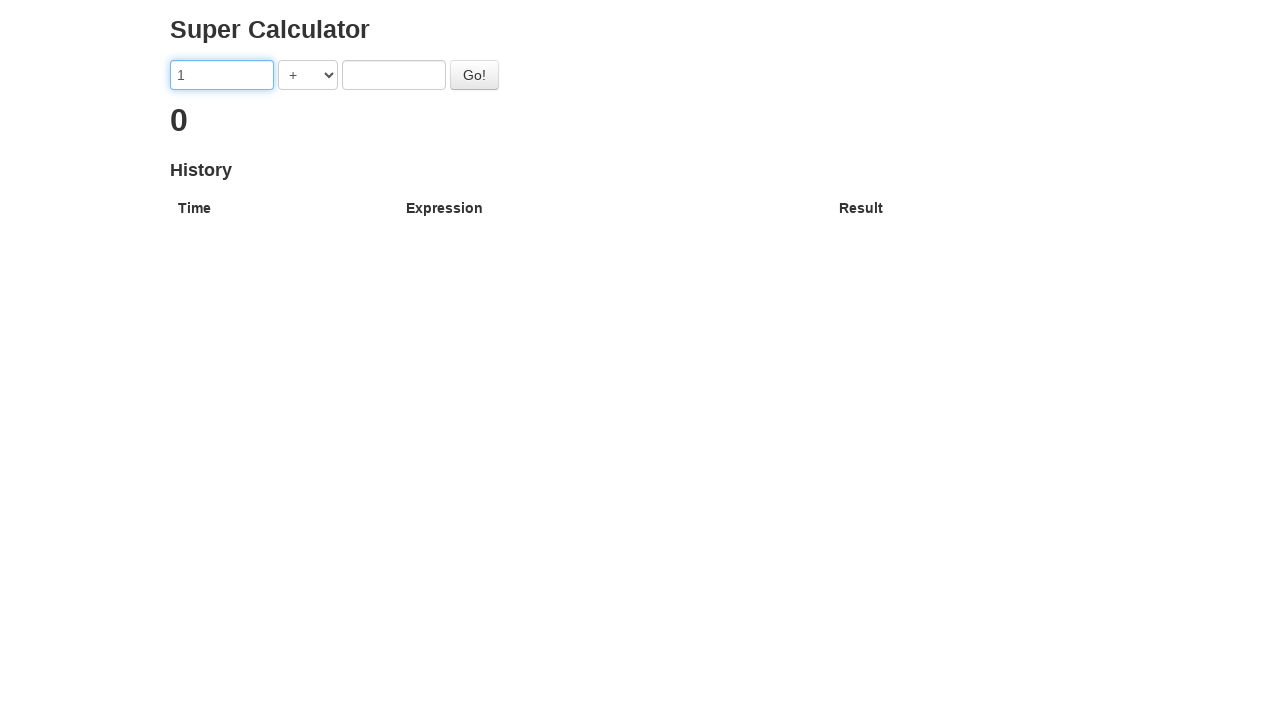

Filled second operand with '2' on input[ng-model='second']
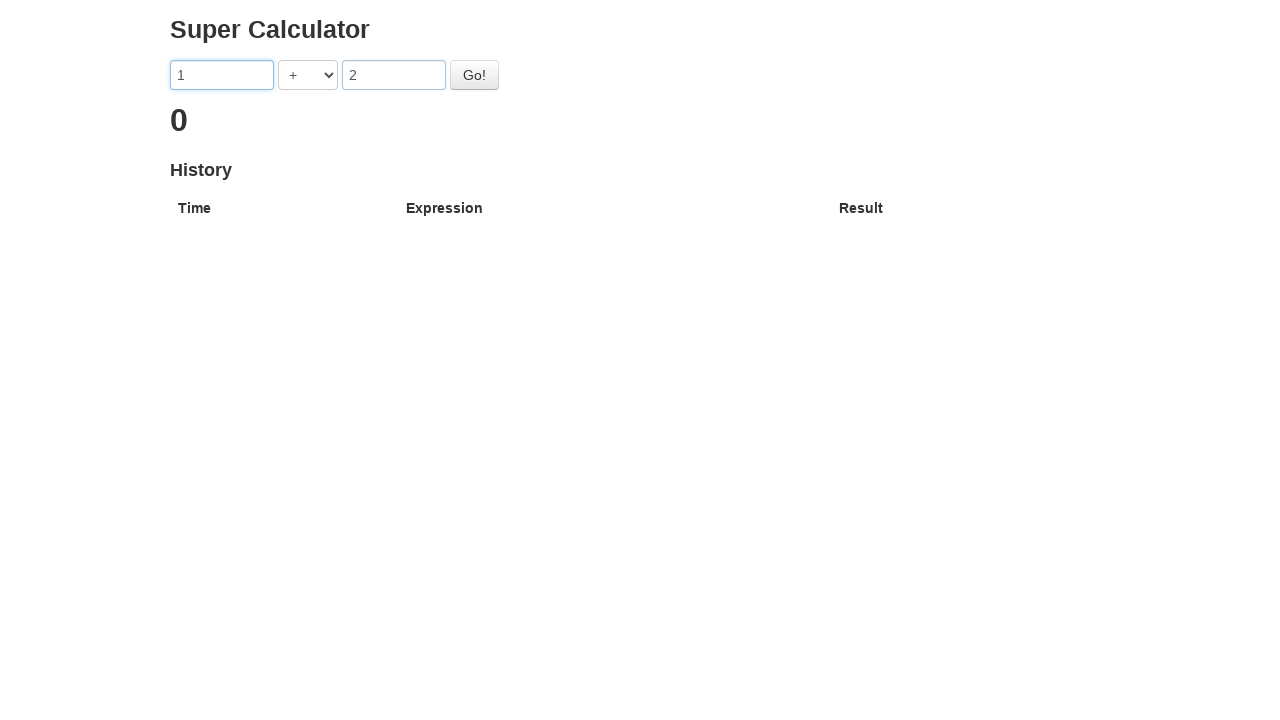

Clicked Go button to calculate at (474, 75) on #gobutton
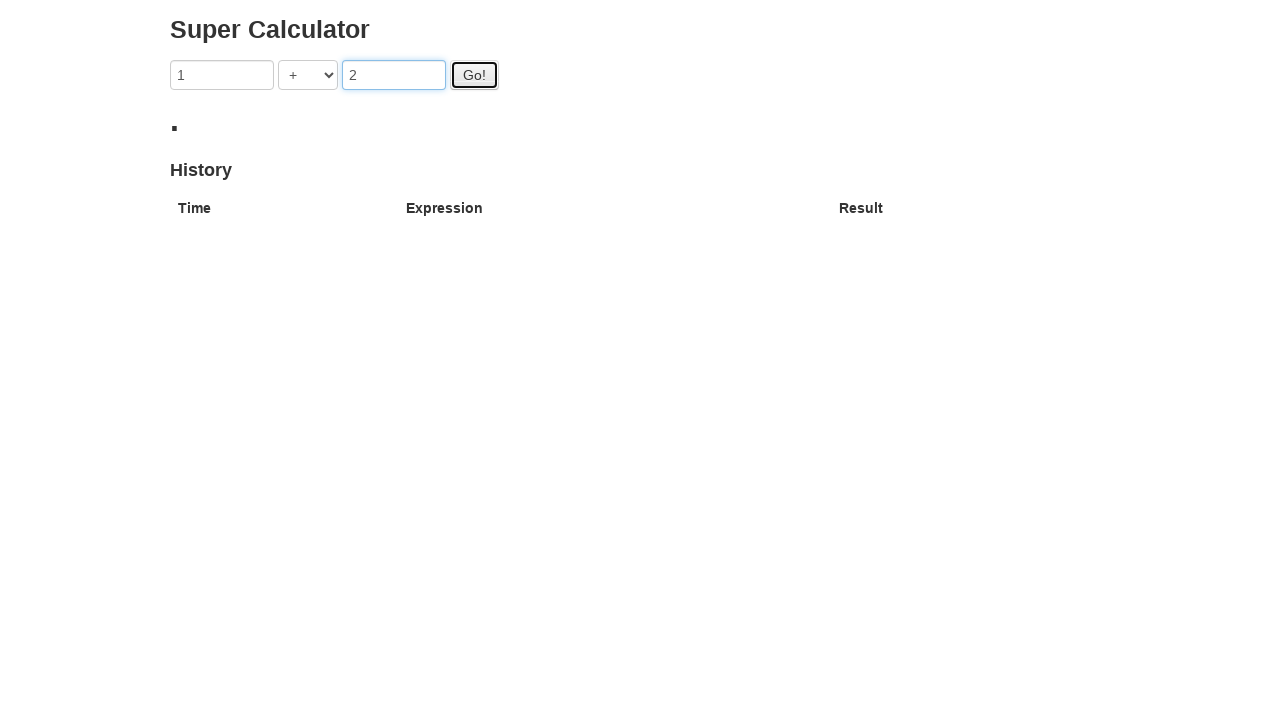

Result displayed: 1 + 2 = 3
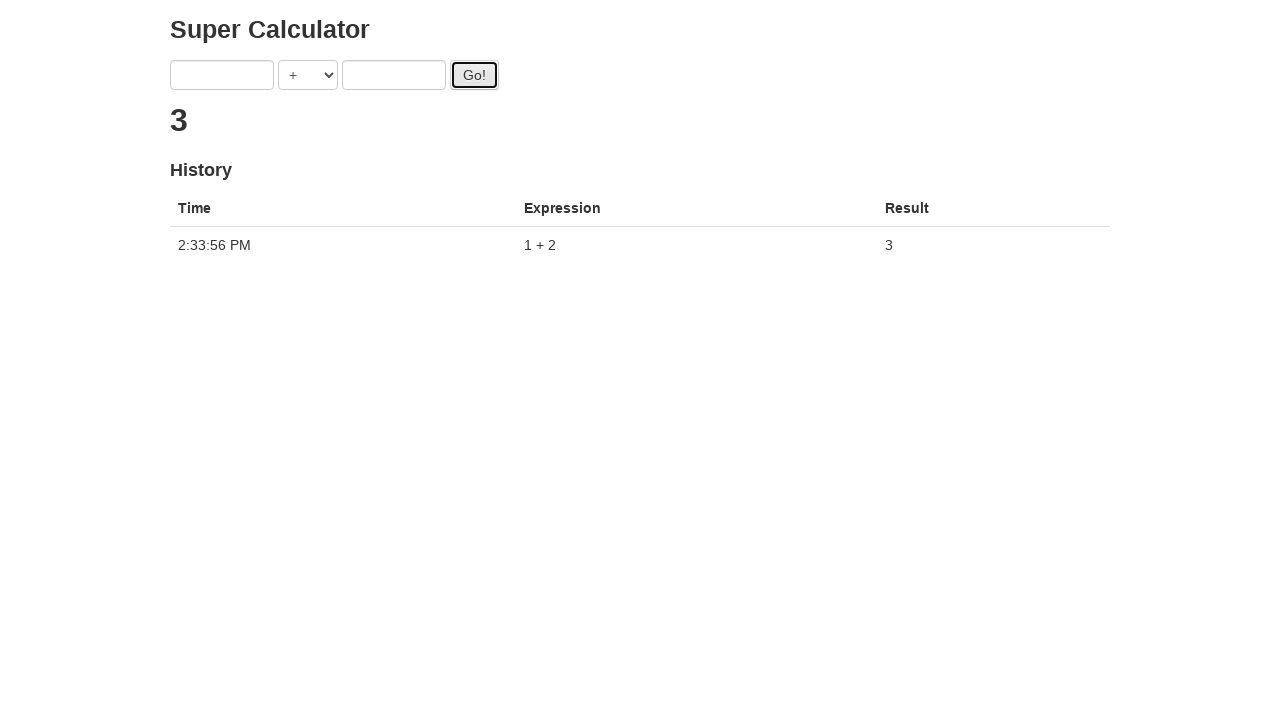

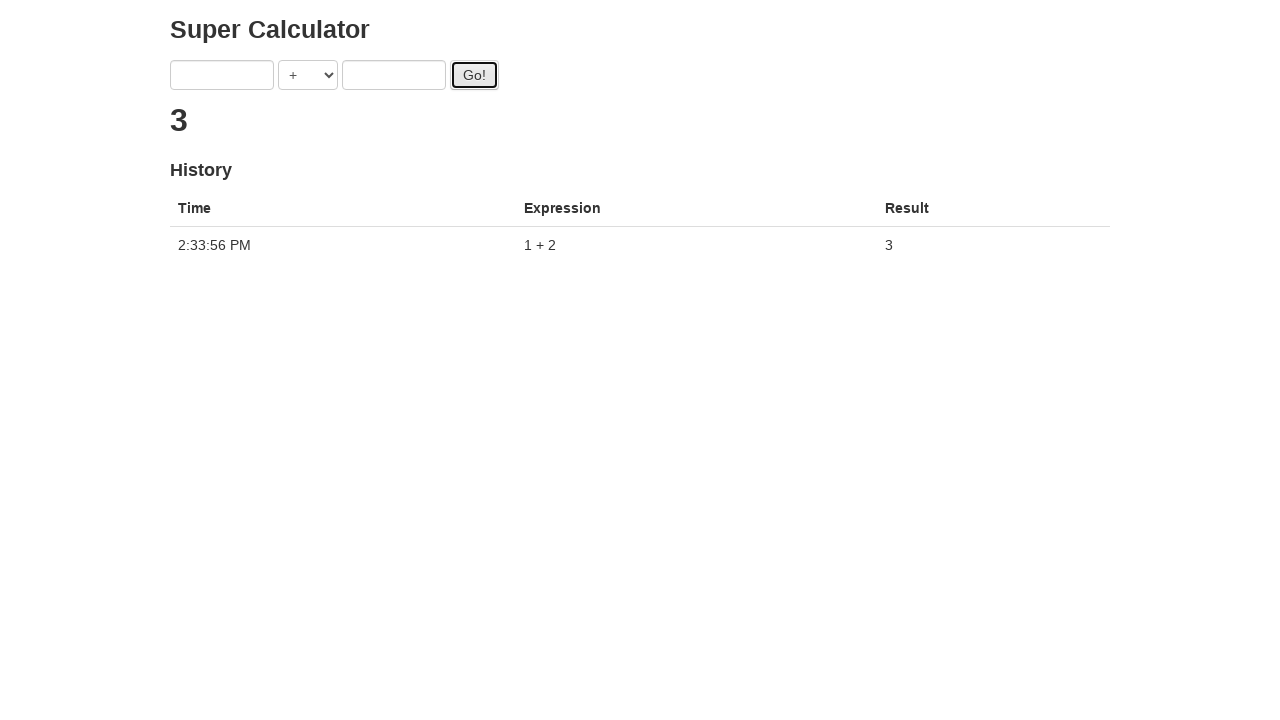